Tests infinite scroll functionality by repeatedly scrolling down the page using JavaScript execution until the page footer is no longer displayed (infinite content loads).

Starting URL: http://the-internet.herokuapp.com/infinite_scroll

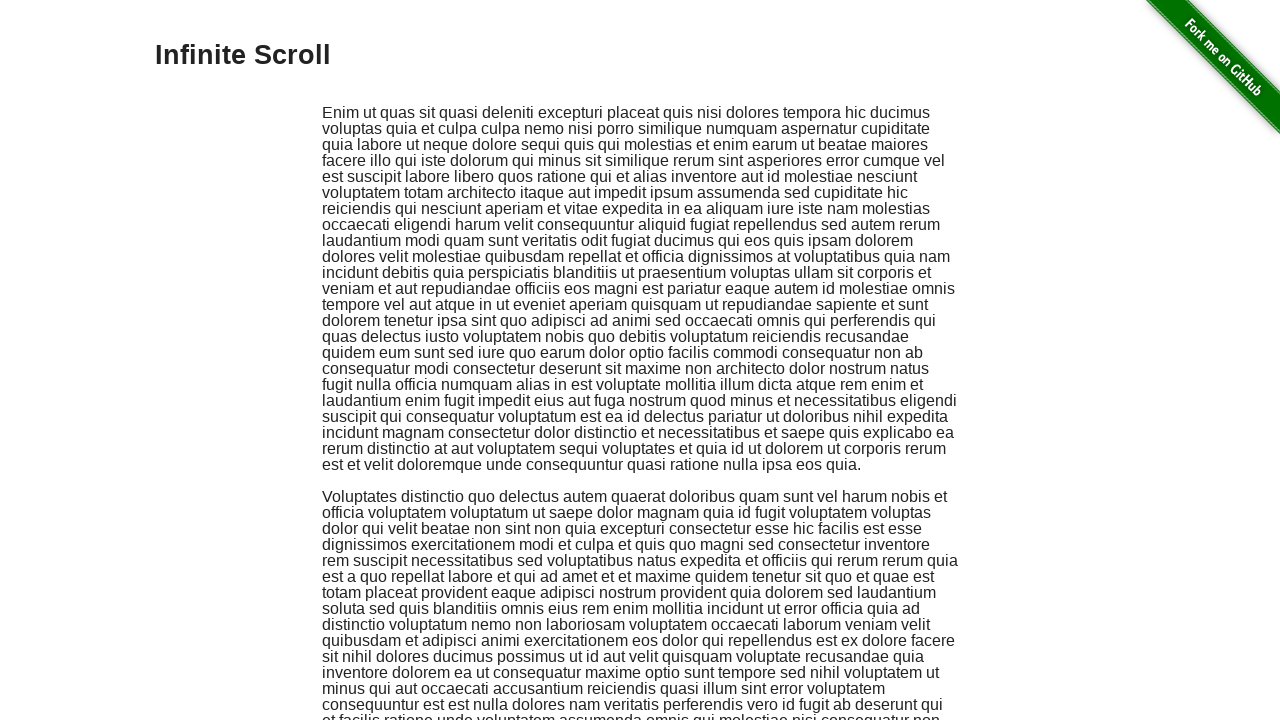

Scrolled down 150 pixels (iteration 1/10)
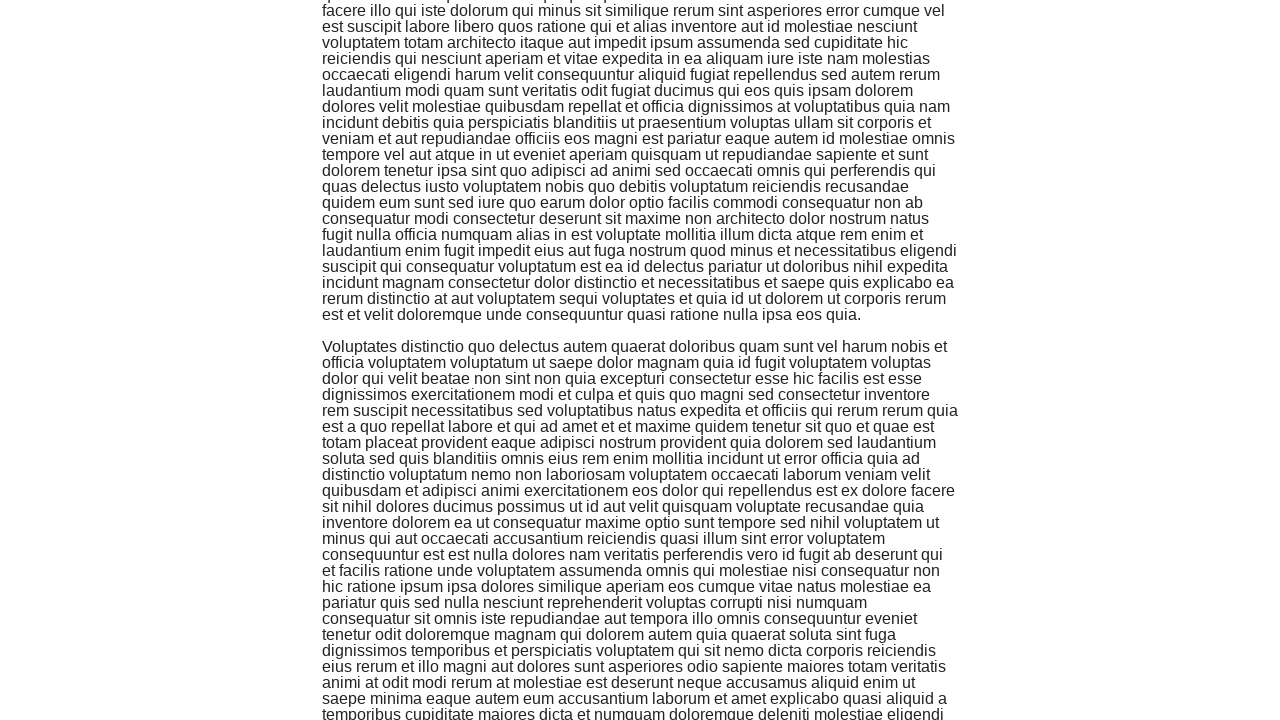

Waited 500ms for infinite scroll content to load
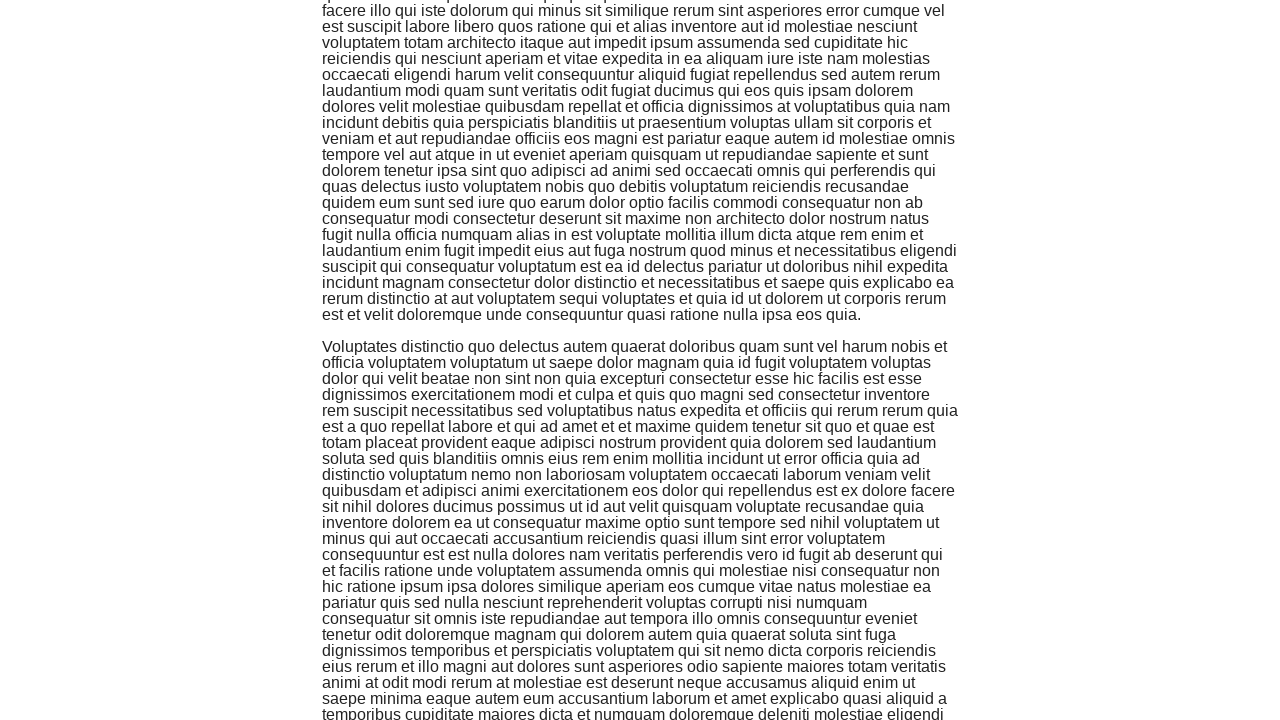

Scrolled down 150 pixels (iteration 2/10)
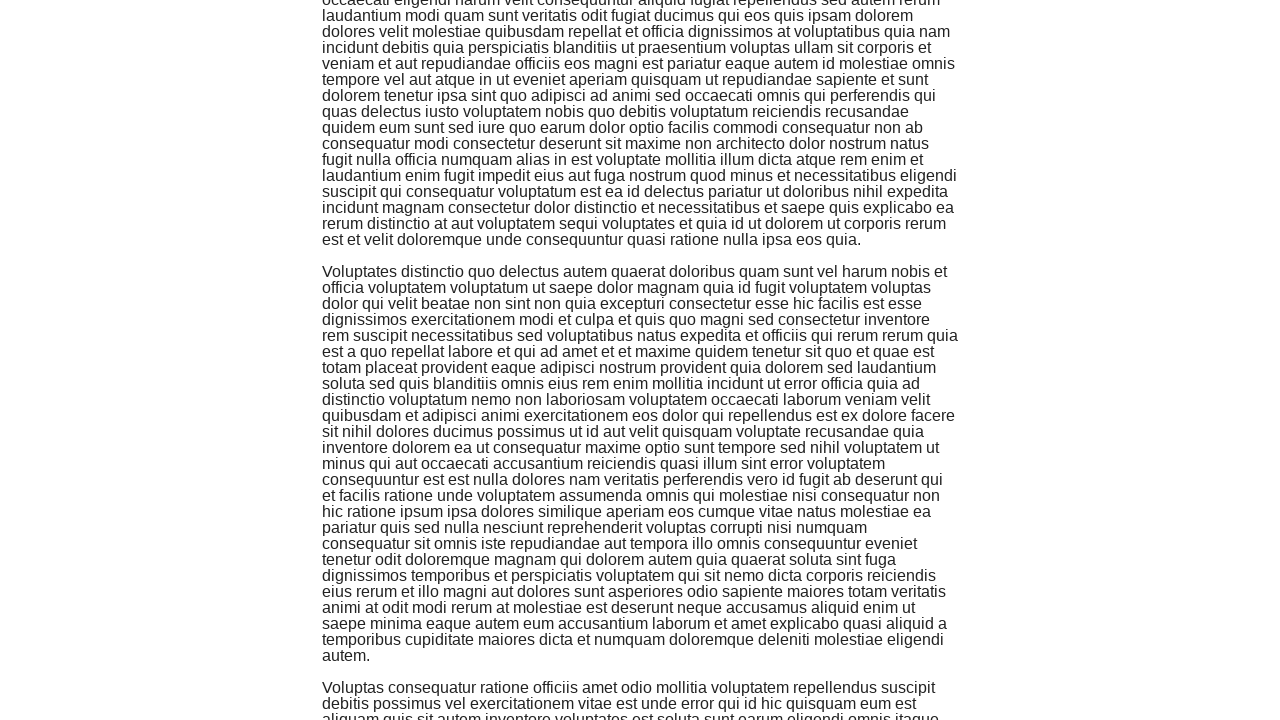

Waited 500ms for infinite scroll content to load
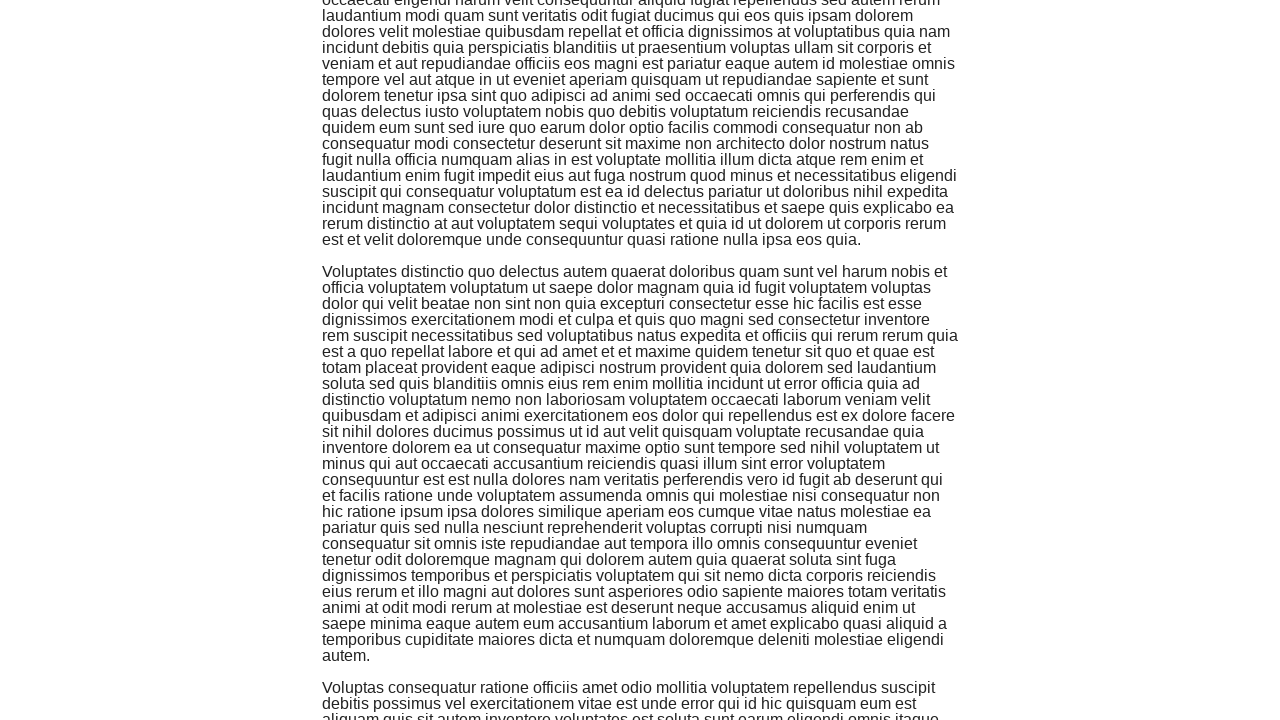

Scrolled down 150 pixels (iteration 3/10)
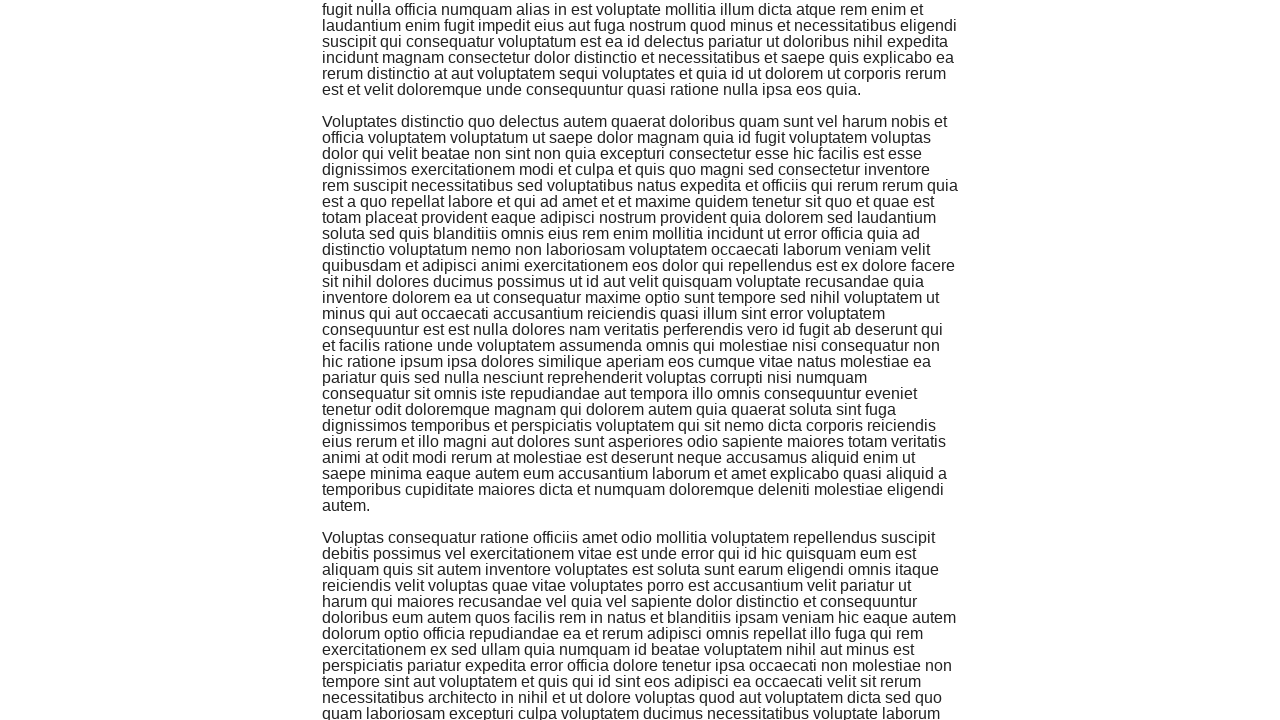

Waited 500ms for infinite scroll content to load
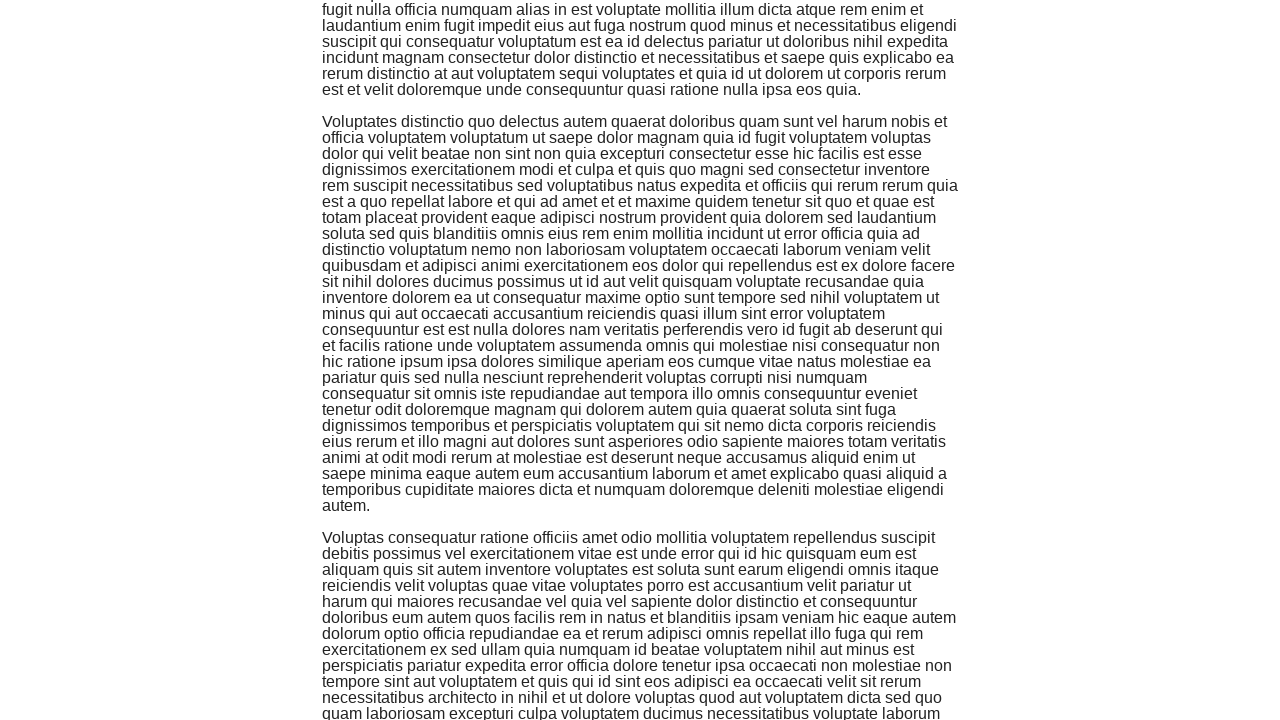

Scrolled down 150 pixels (iteration 4/10)
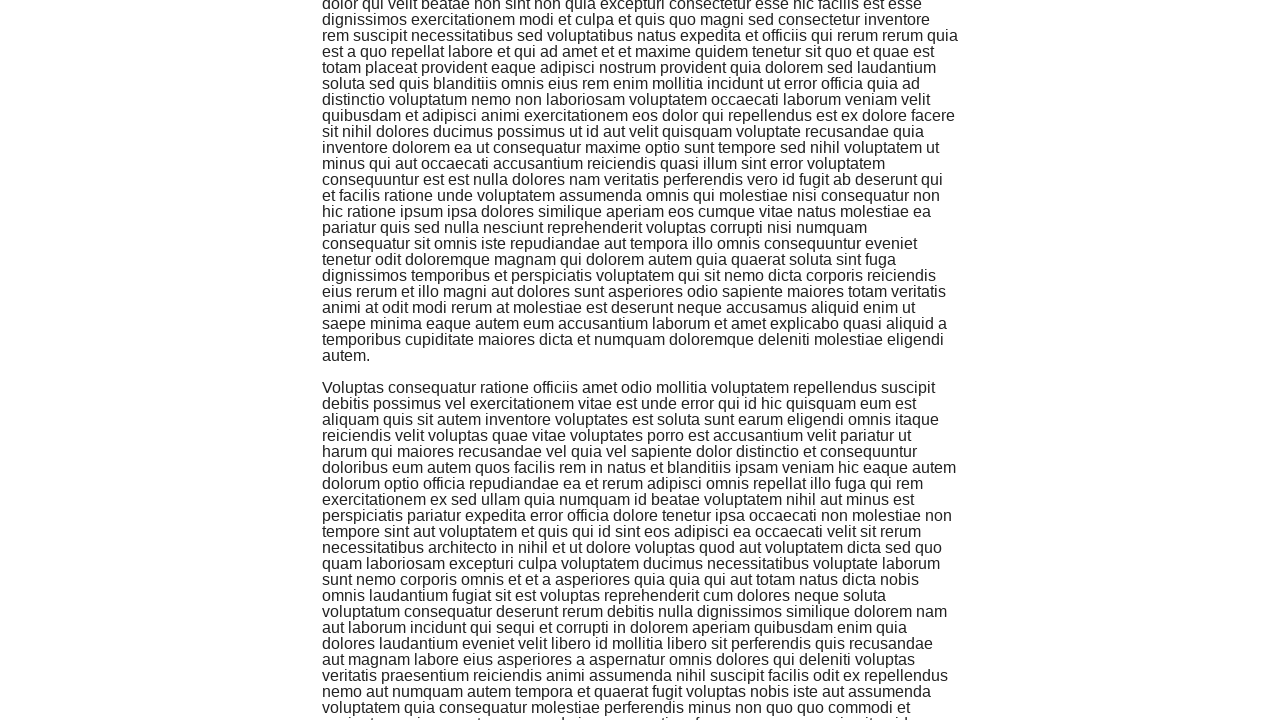

Waited 500ms for infinite scroll content to load
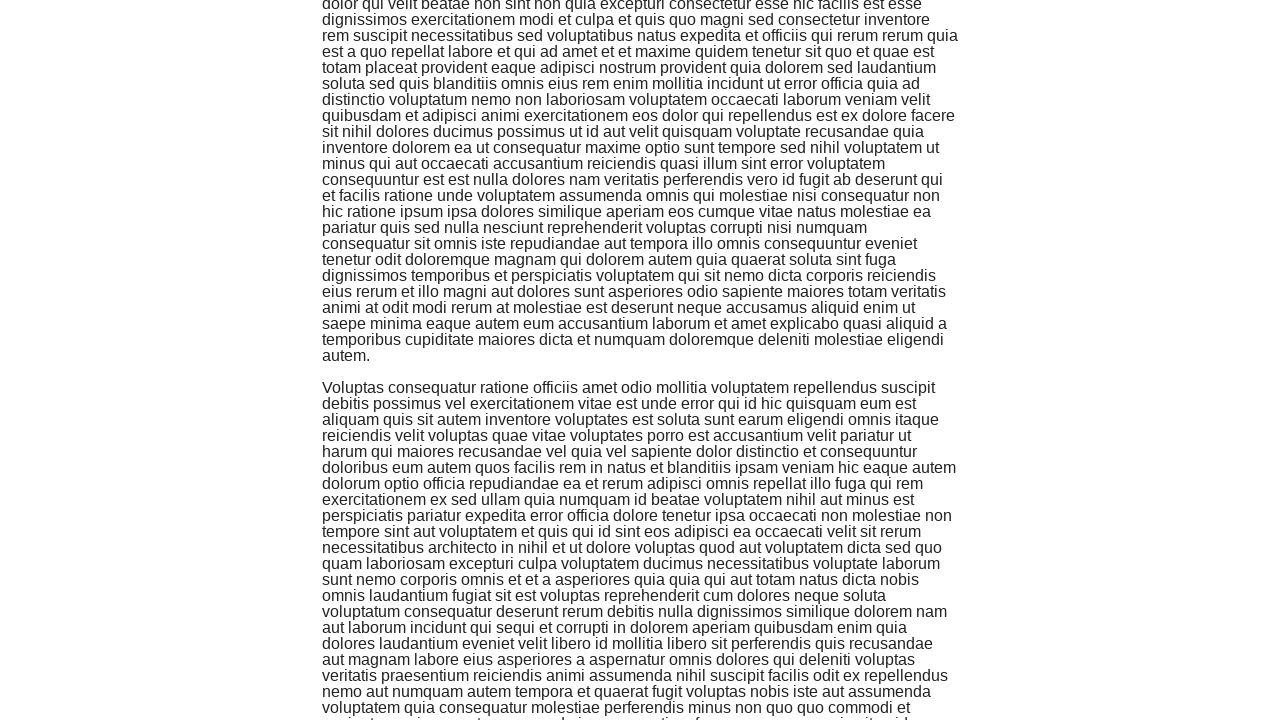

Scrolled down 150 pixels (iteration 5/10)
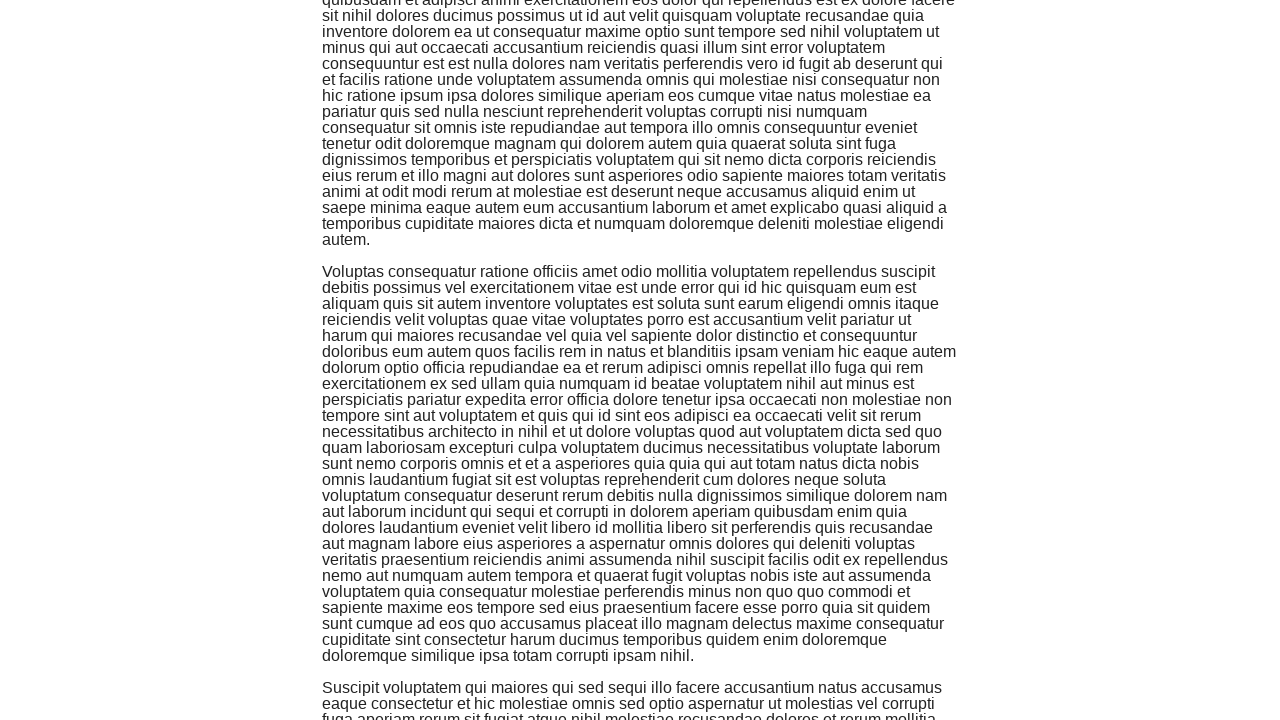

Waited 500ms for infinite scroll content to load
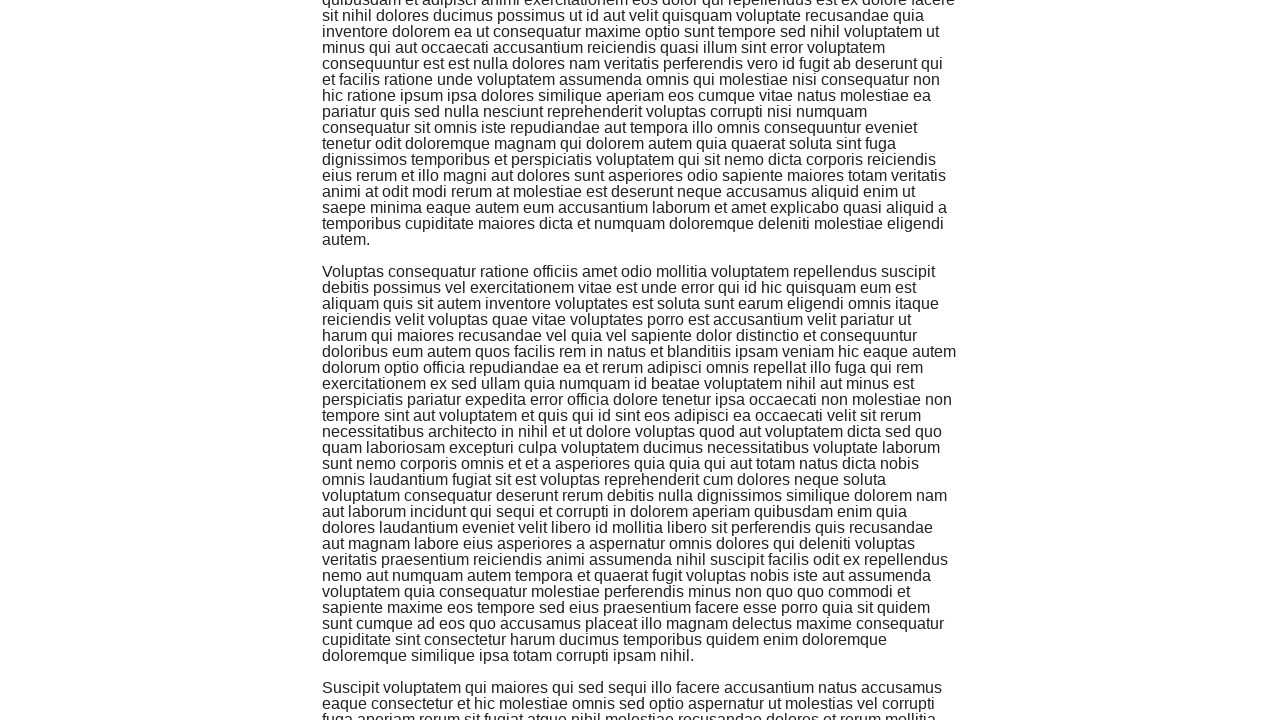

Scrolled down 150 pixels (iteration 6/10)
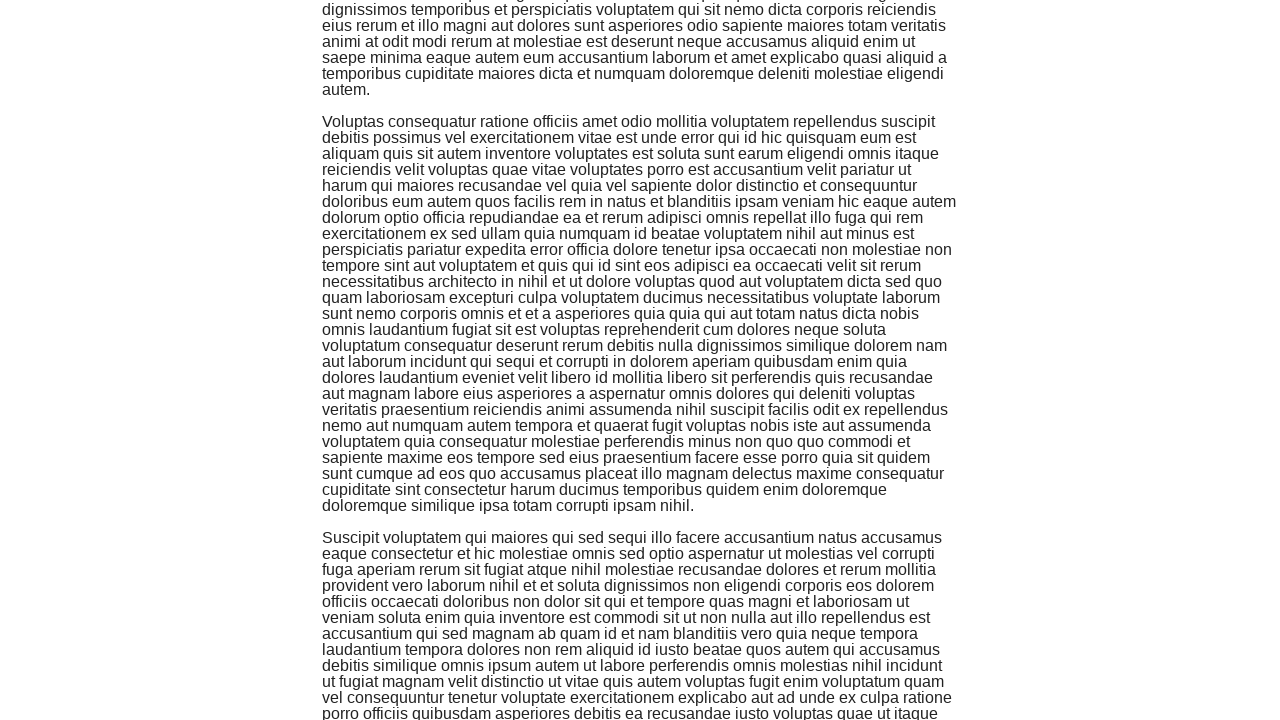

Waited 500ms for infinite scroll content to load
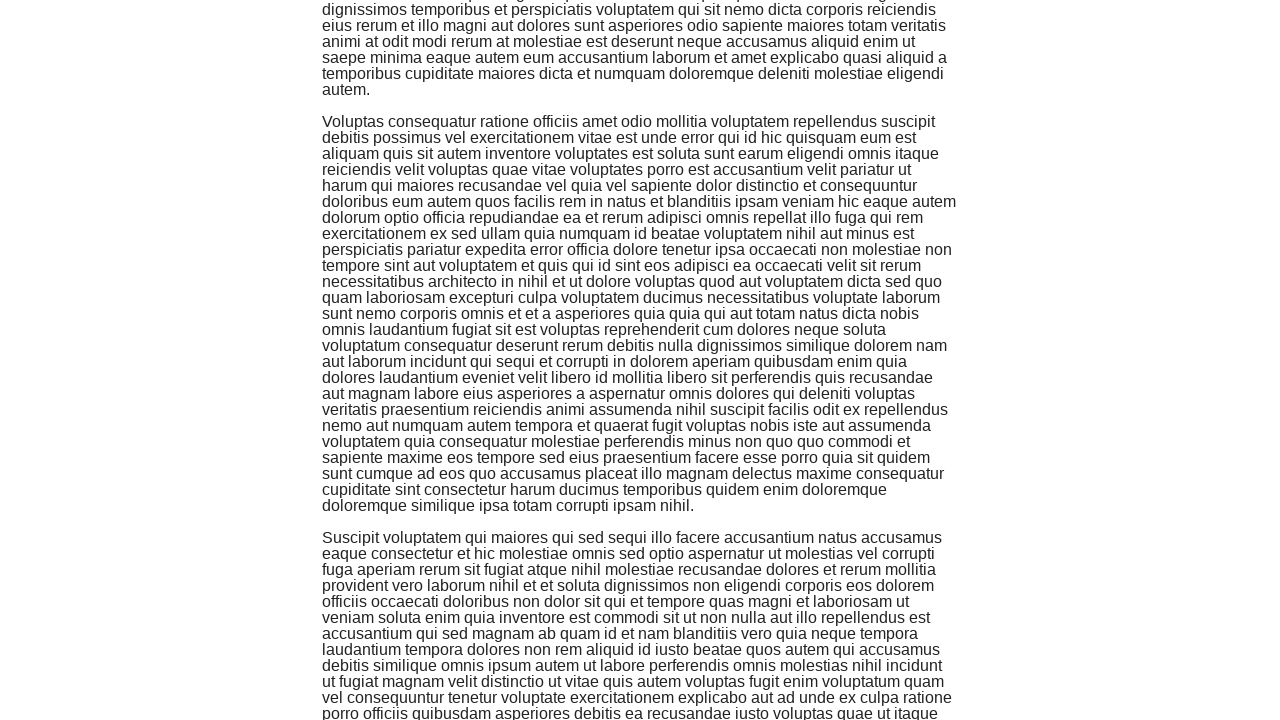

Scrolled down 150 pixels (iteration 7/10)
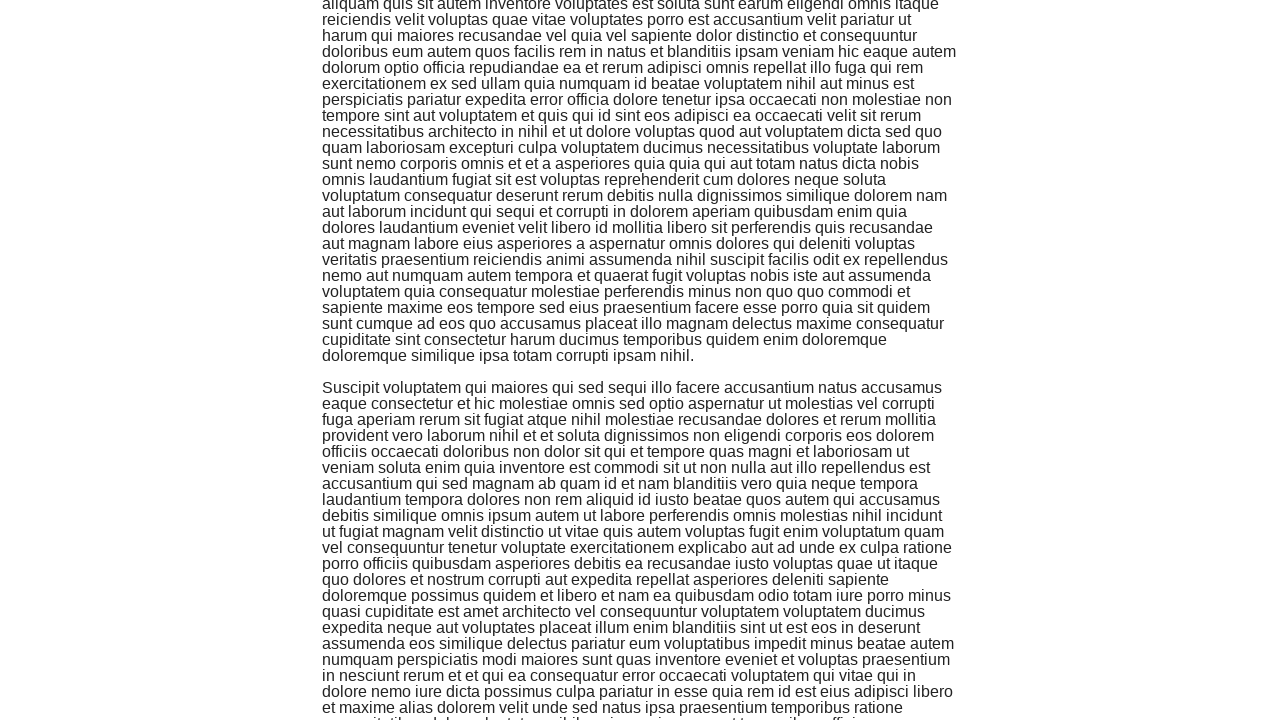

Waited 500ms for infinite scroll content to load
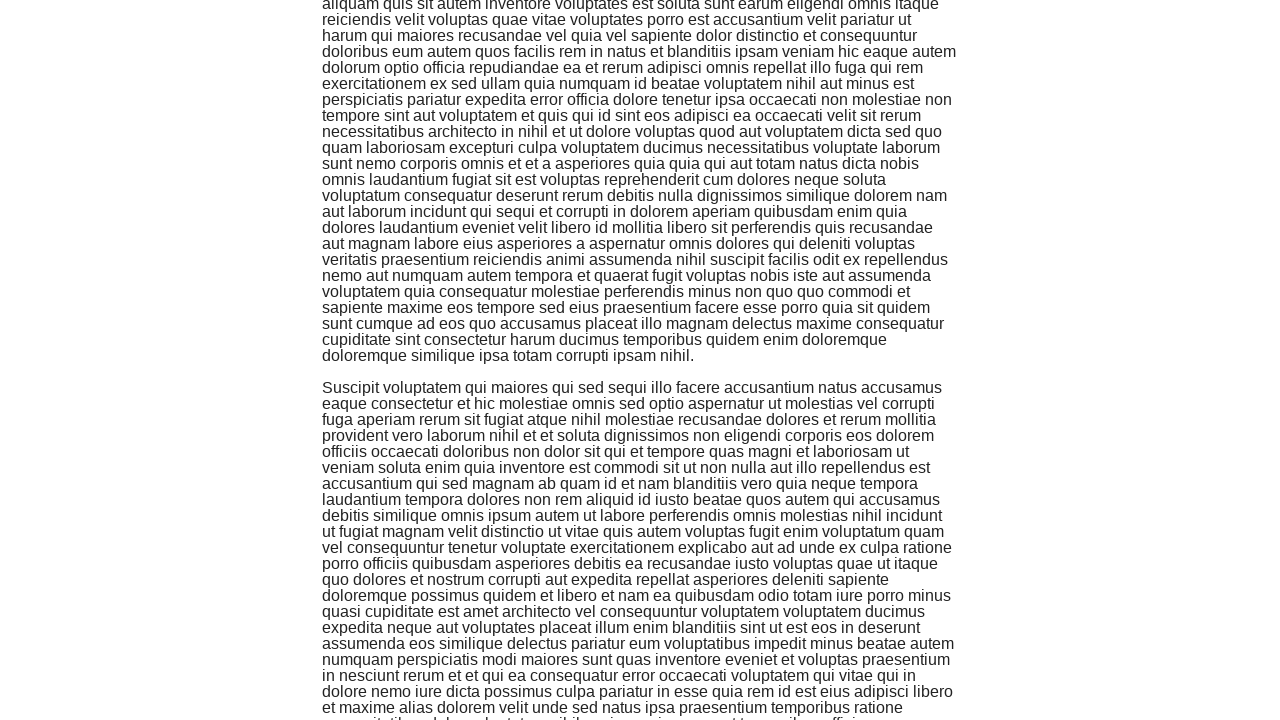

Scrolled down 150 pixels (iteration 8/10)
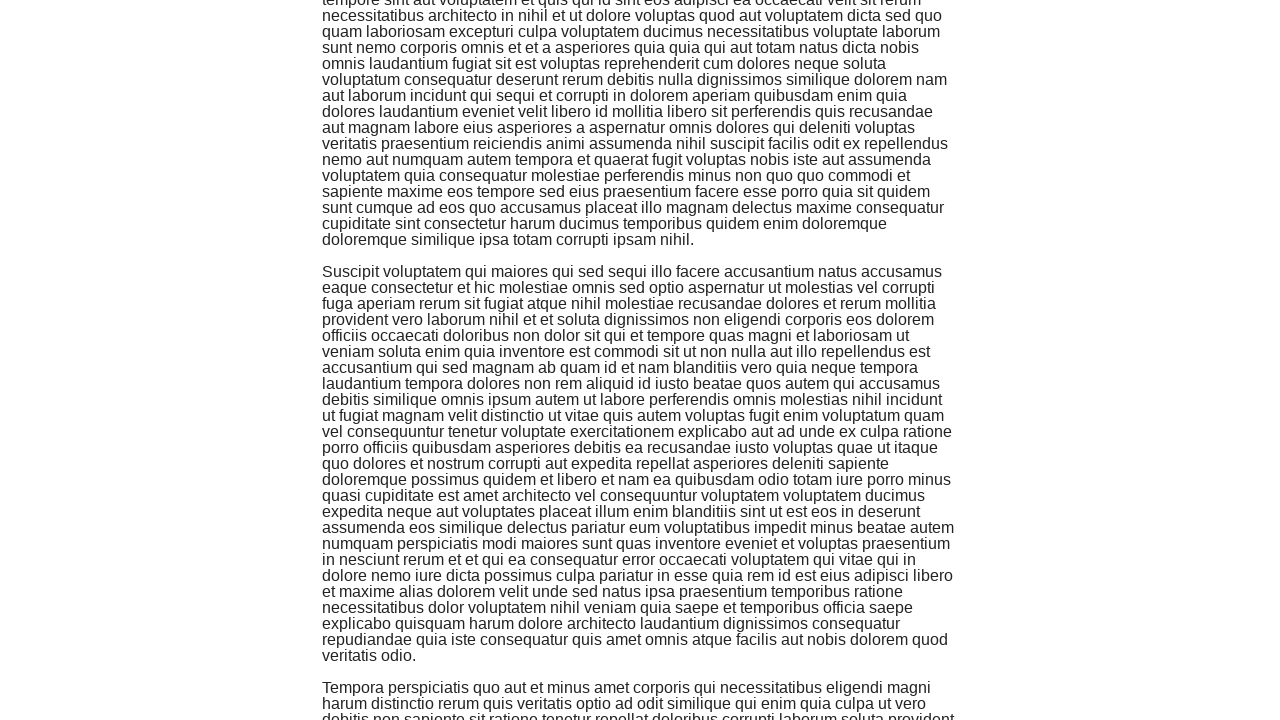

Waited 500ms for infinite scroll content to load
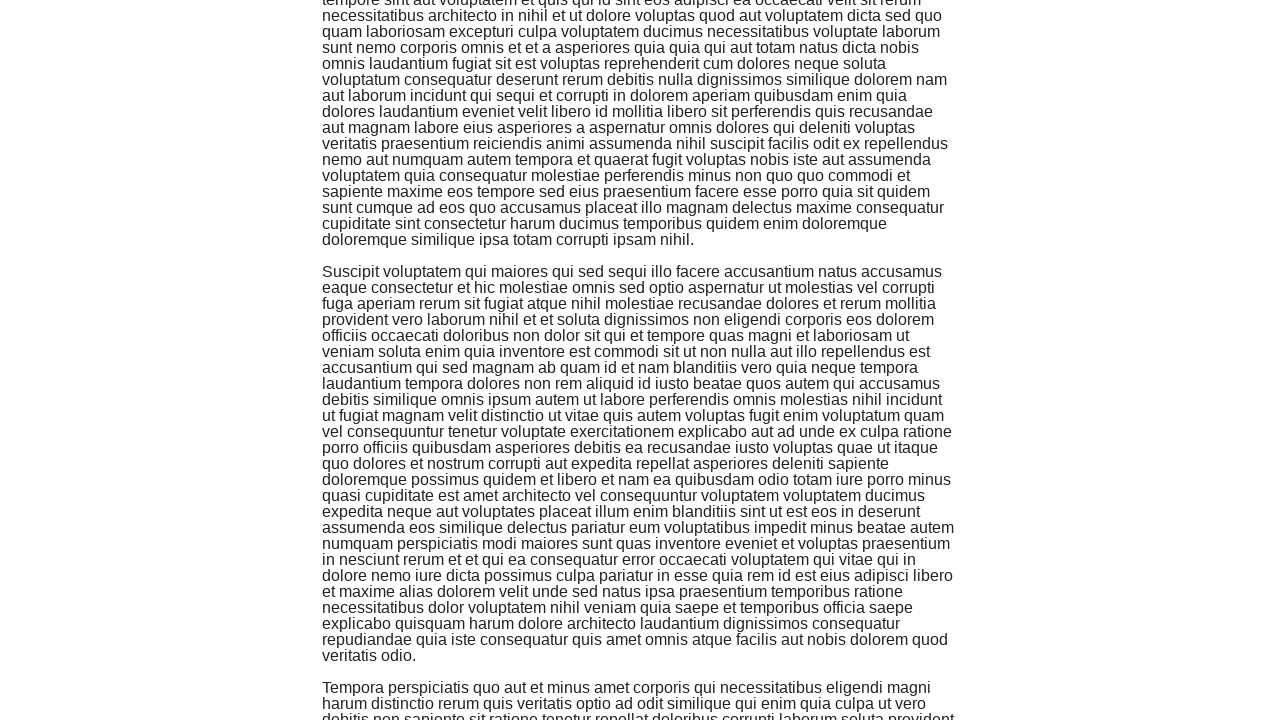

Scrolled down 150 pixels (iteration 9/10)
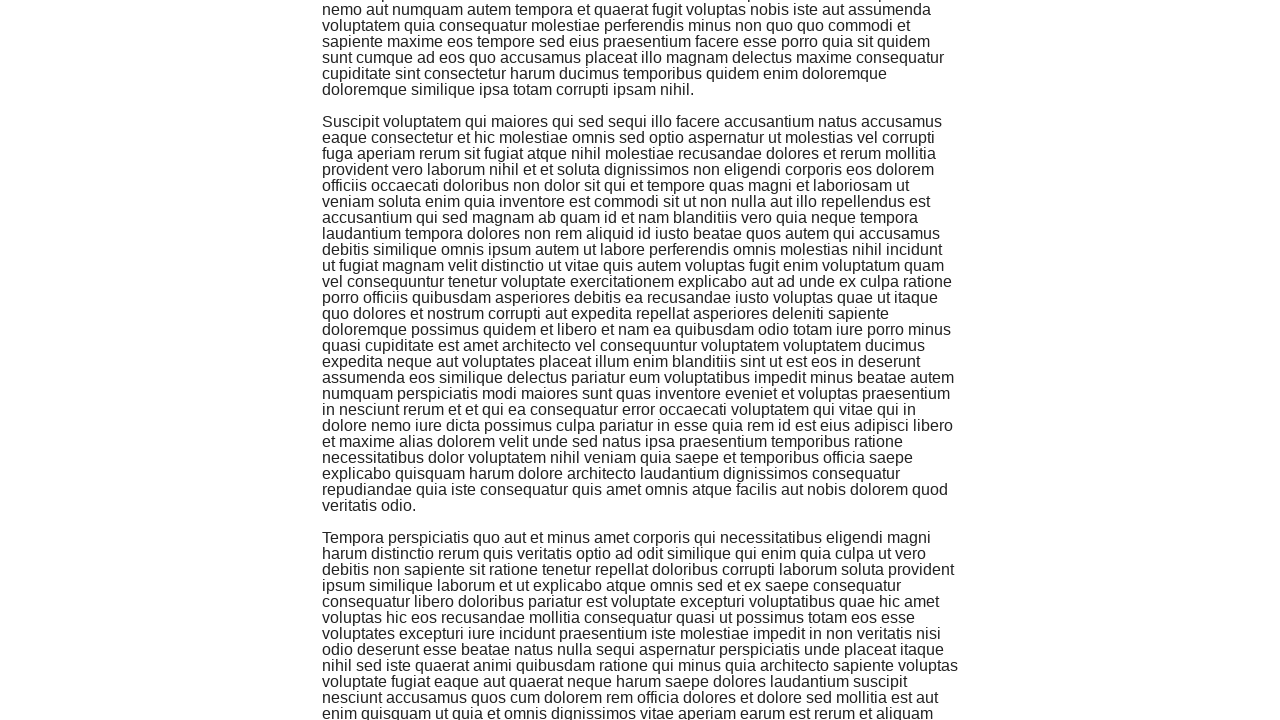

Waited 500ms for infinite scroll content to load
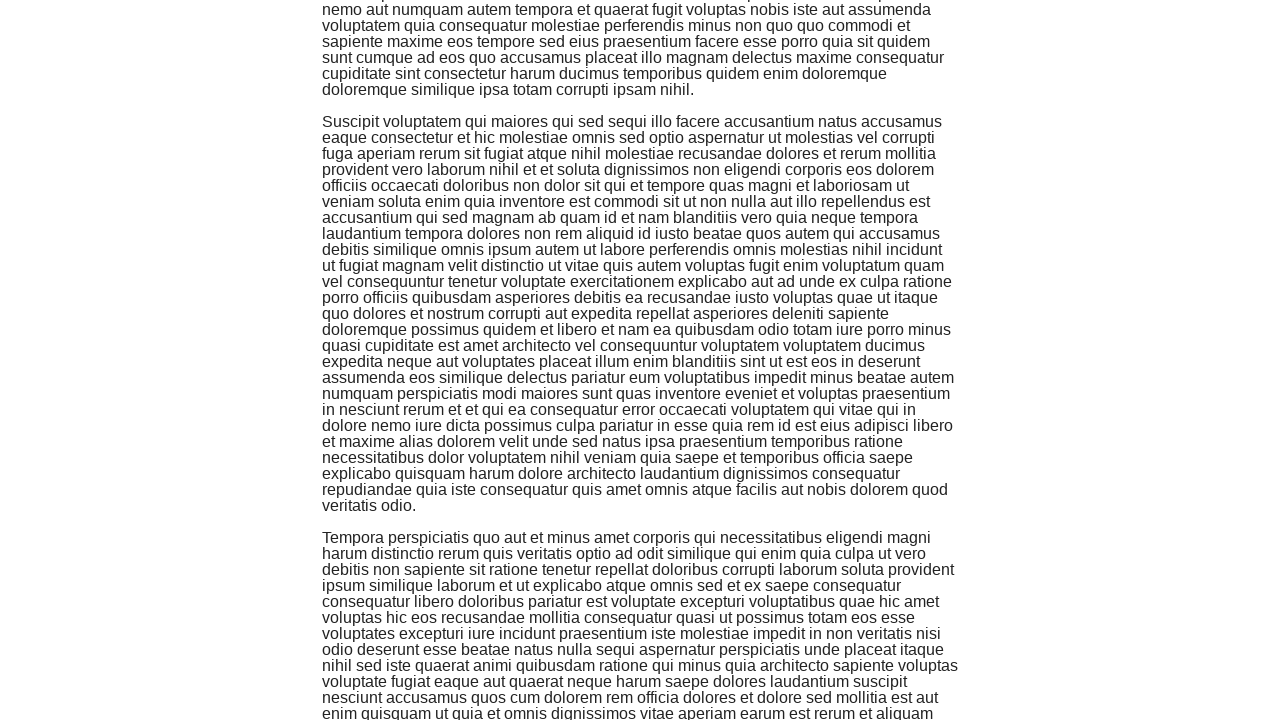

Scrolled down 150 pixels (iteration 10/10)
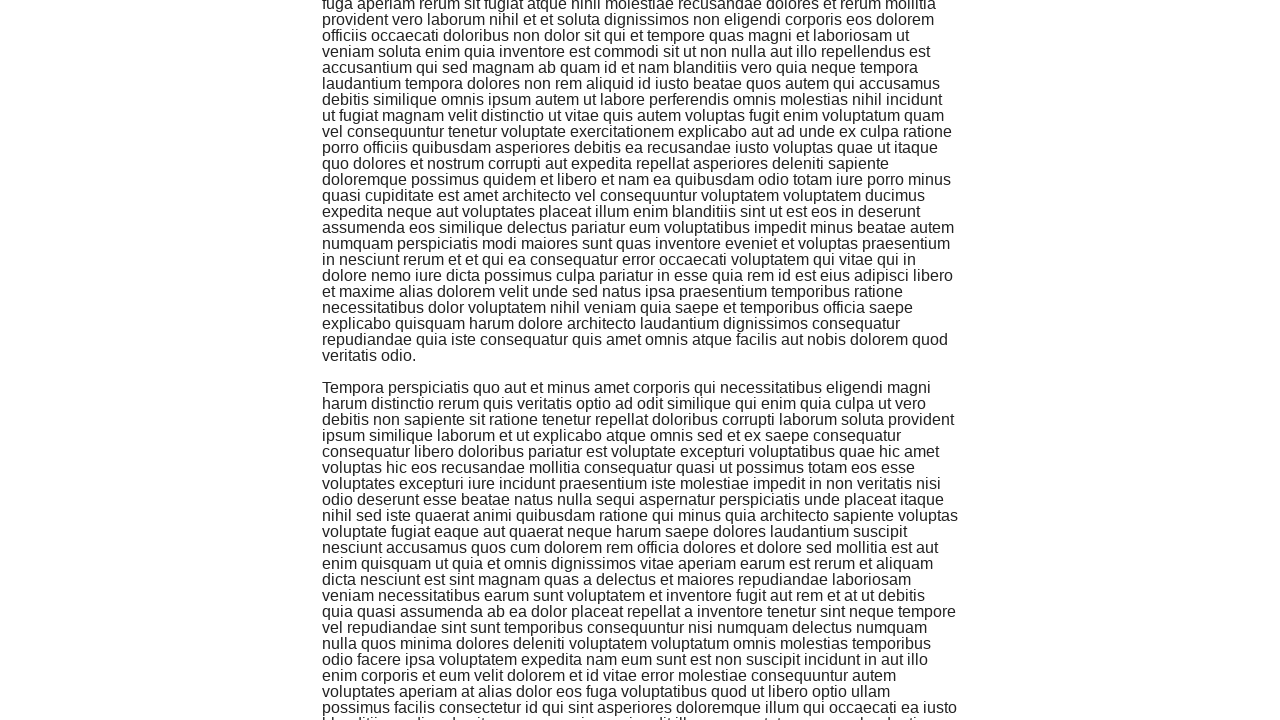

Waited 500ms for infinite scroll content to load
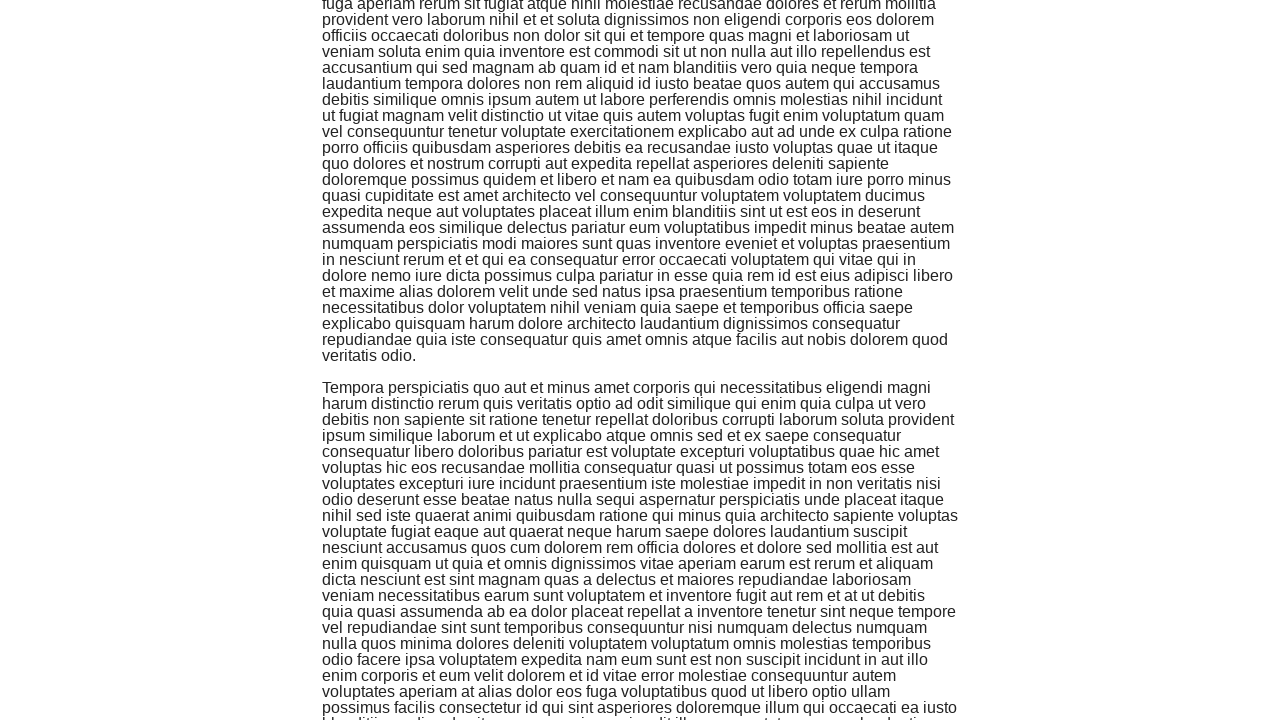

Verified infinite scroll container is present
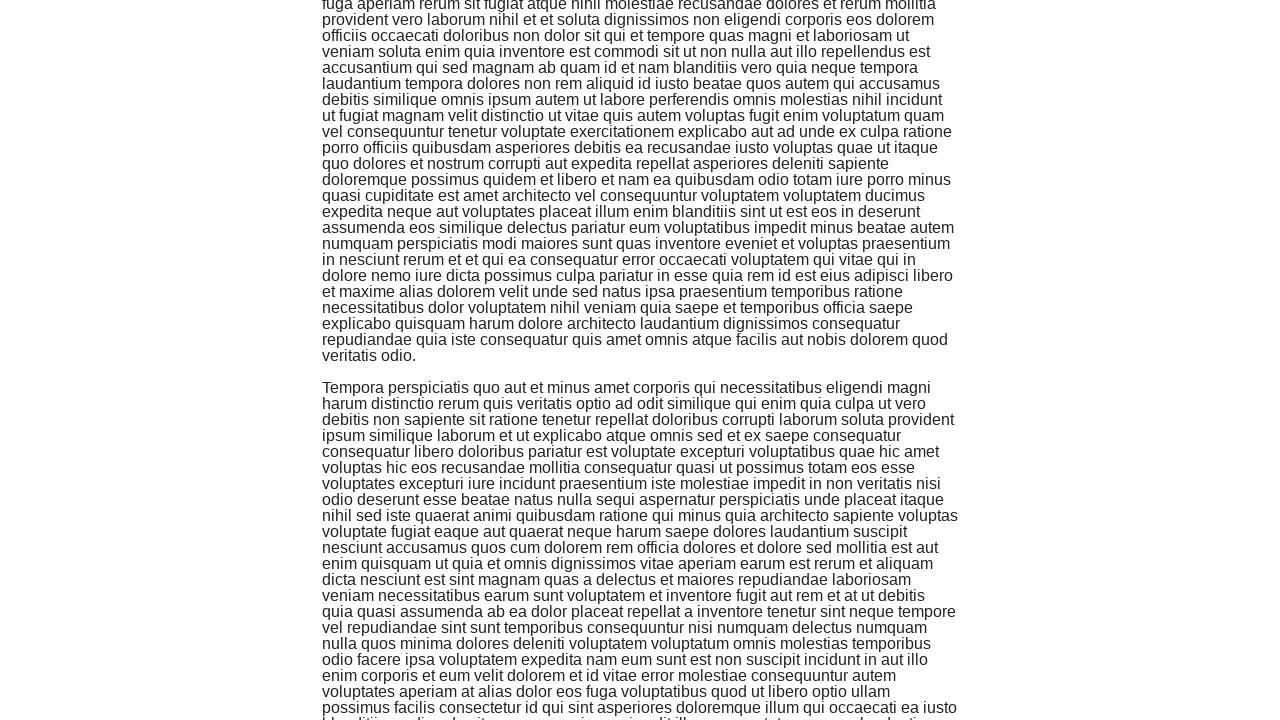

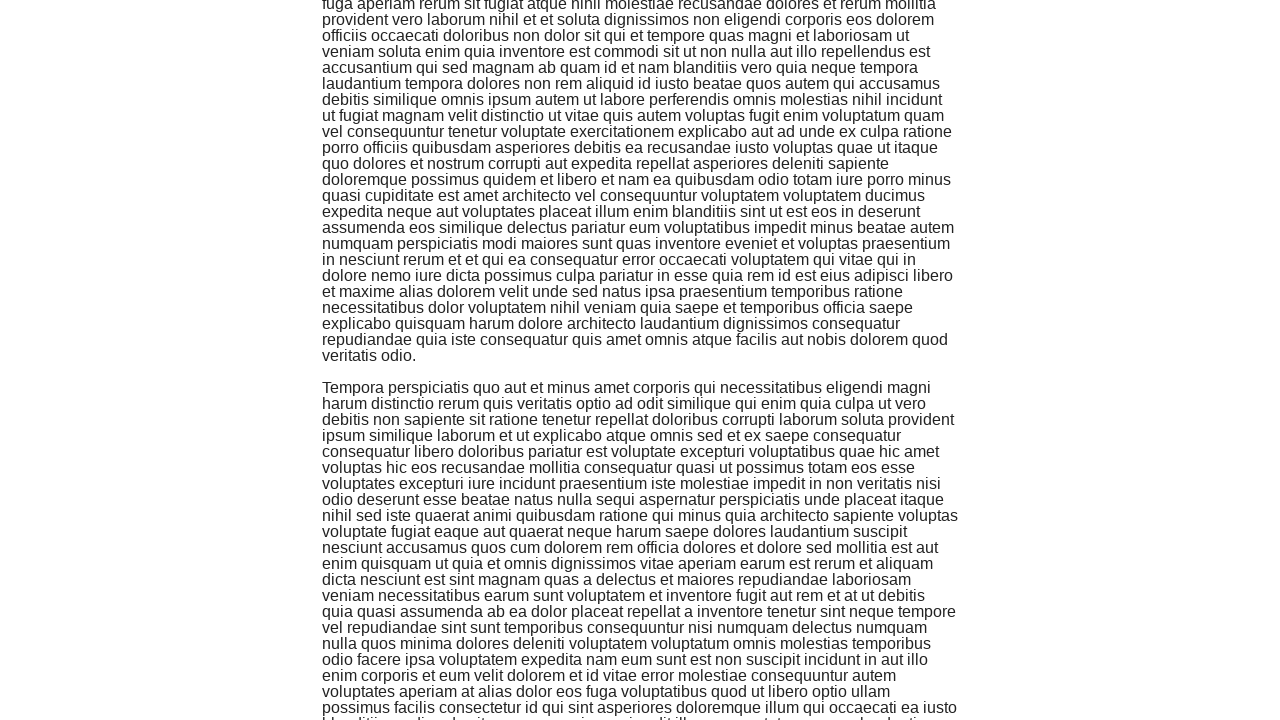